Tests right-click context menu functionality by performing a context click on a button and then clicking the "Edit" option from the context menu

Starting URL: https://swisnl.github.io/jQuery-contextMenu/demo.html

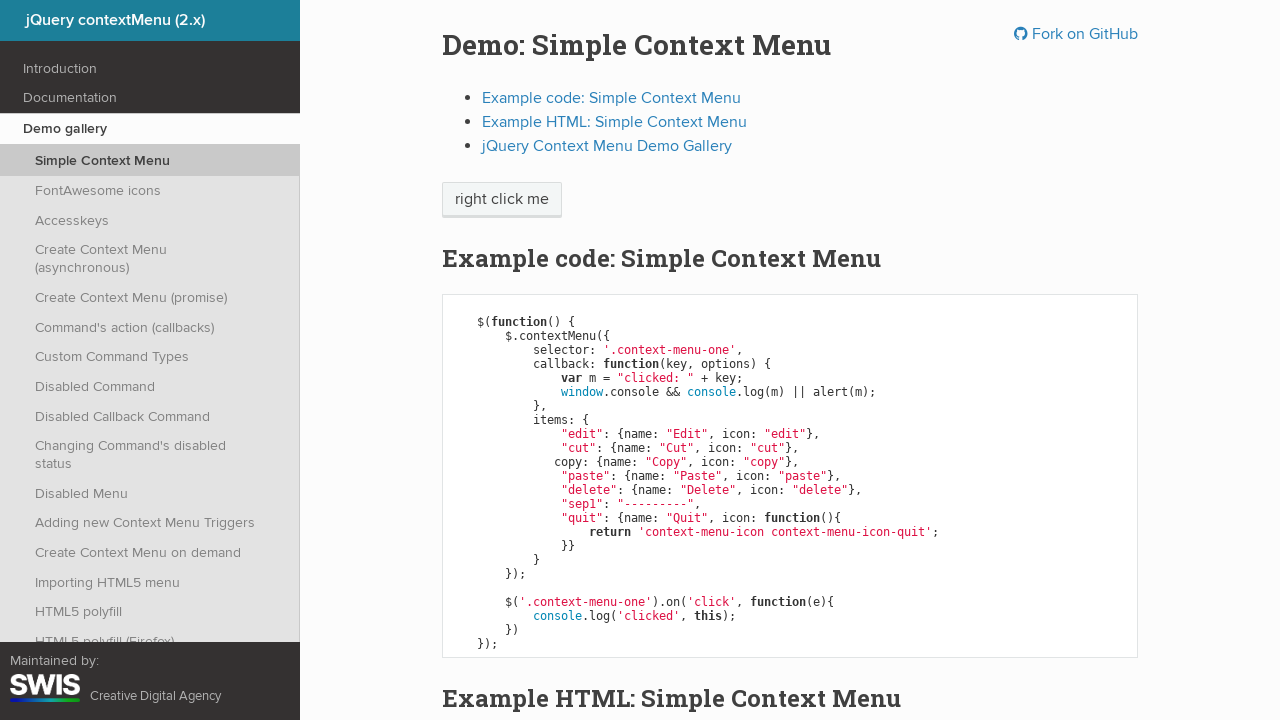

Right-clicked on 'right click me' button to open context menu at (502, 200) on //span[text()='right click me']
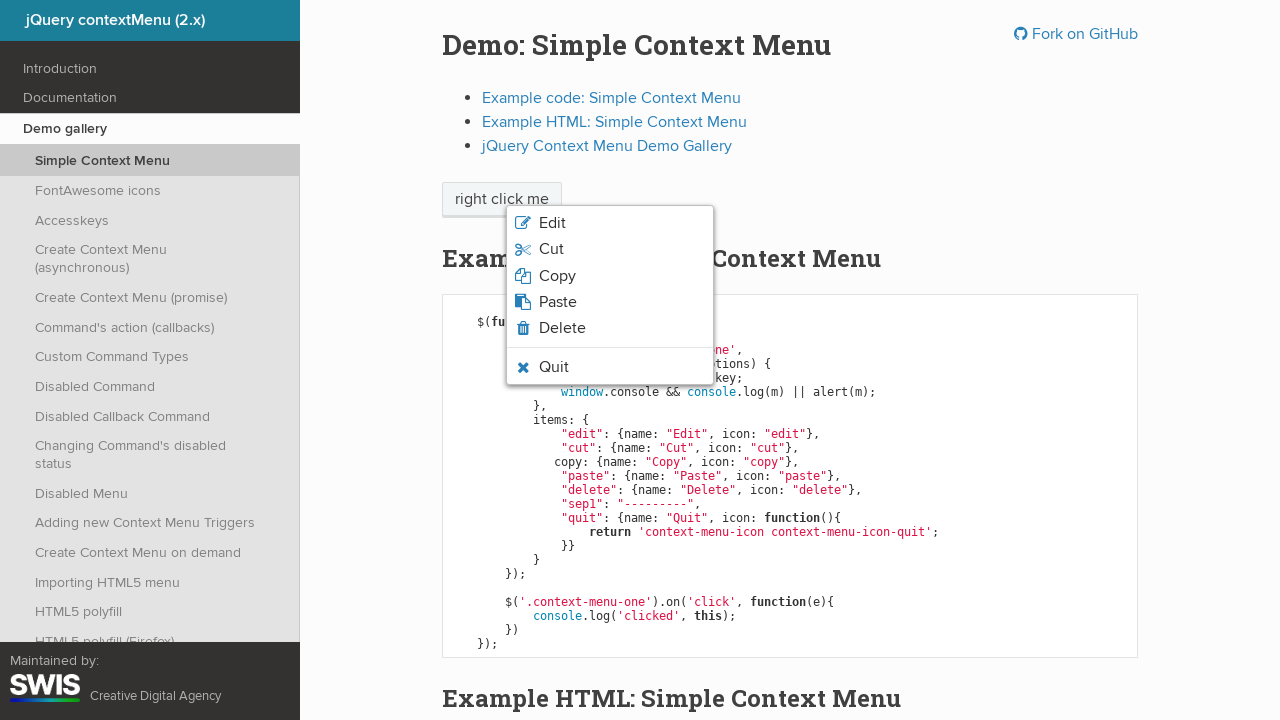

Clicked 'Edit' option from context menu at (552, 223) on xpath=//span[text()='Edit']
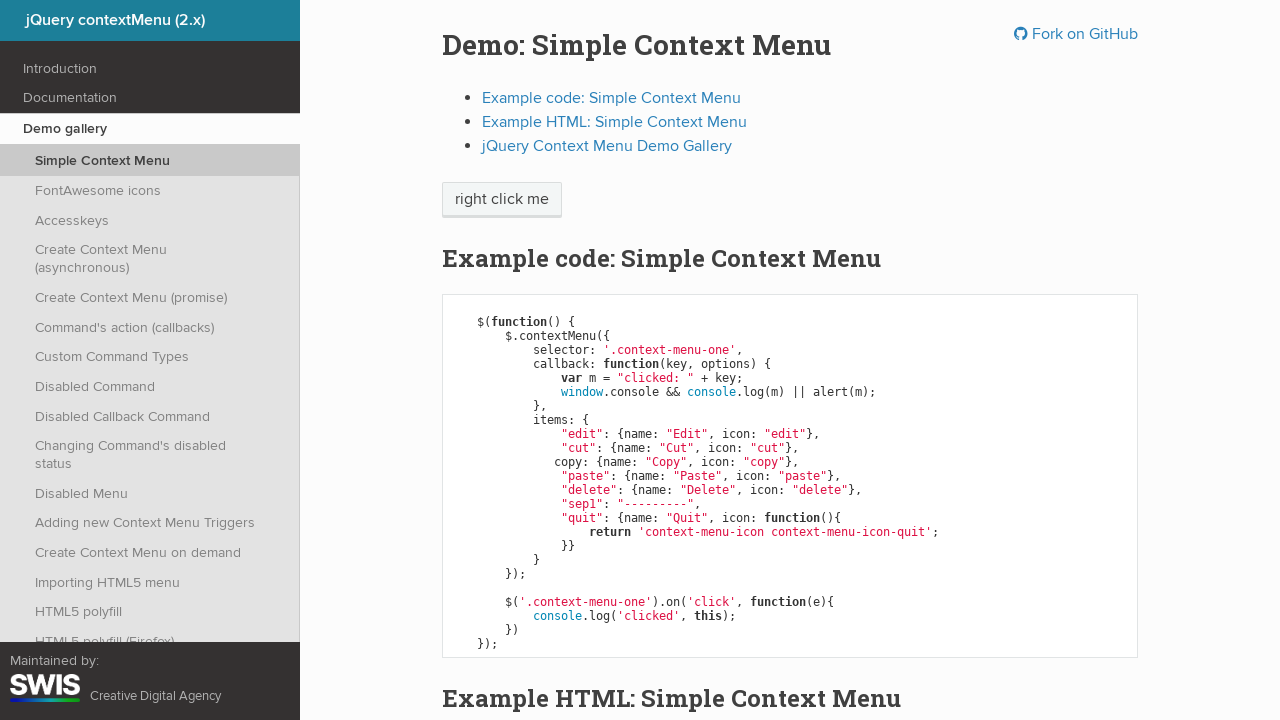

Waited 1 second for action/dialog to appear
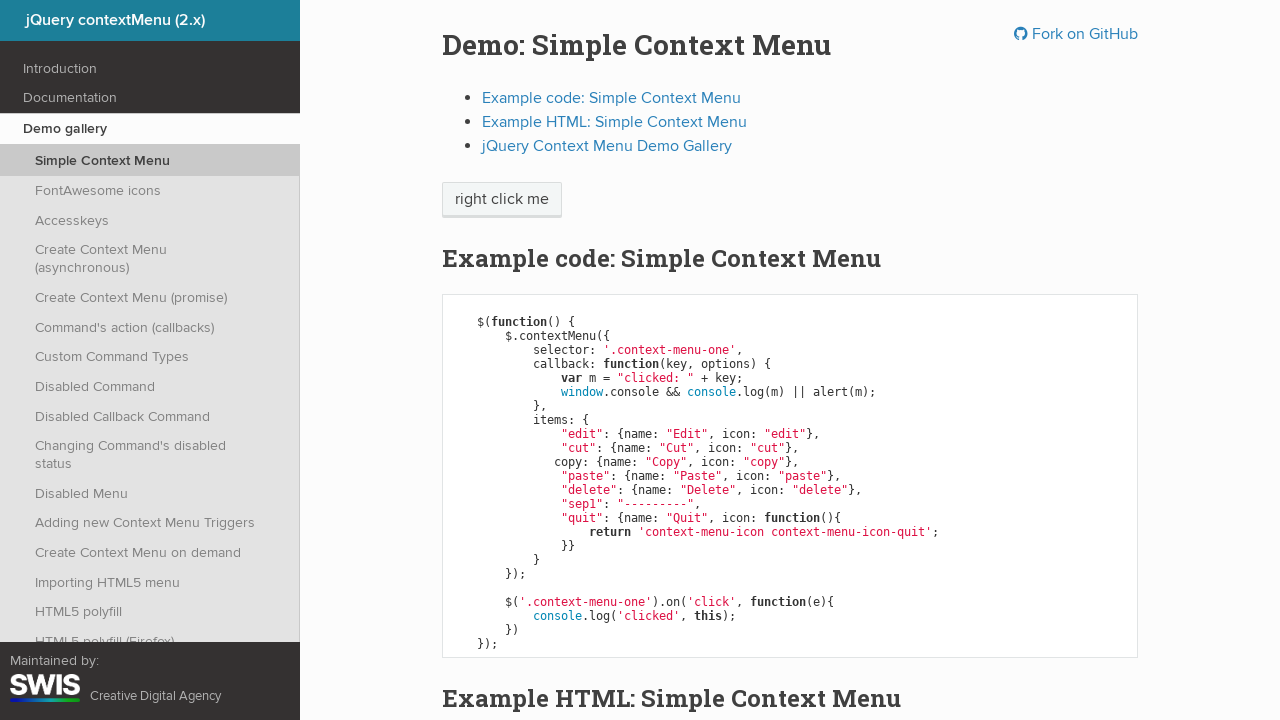

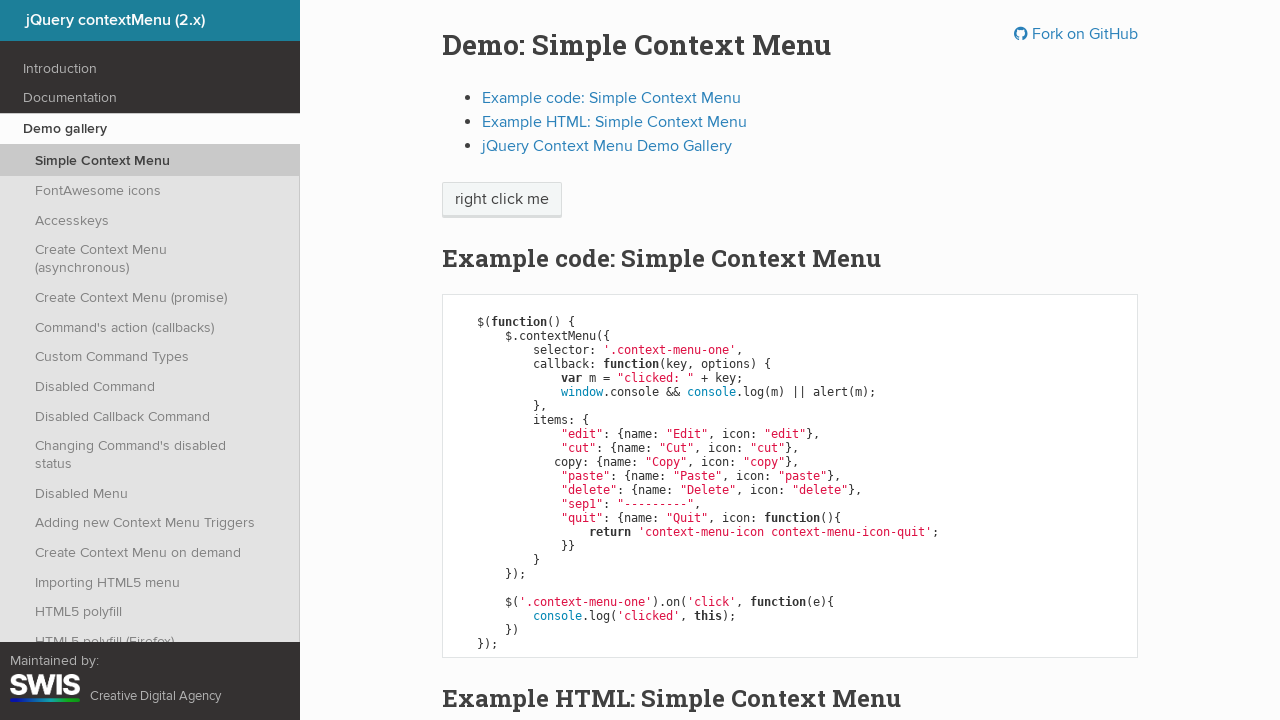